Tests keyboard shortcuts and text manipulation on a registration form by copying text from the firstname field and pasting it into the lastname field, then clearing the firstname field

Starting URL: https://www.tutorialspoint.com/selenium/practice/register.php

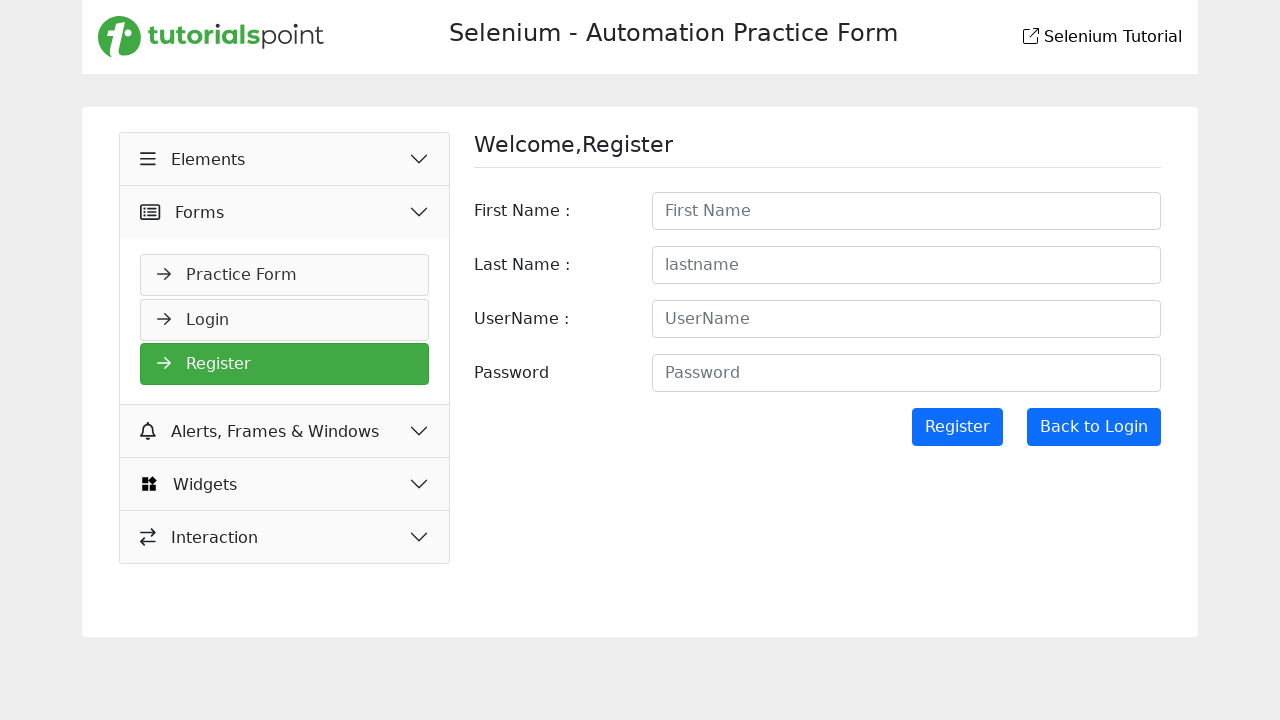

Filled firstname field with 'Archana' on #firstname
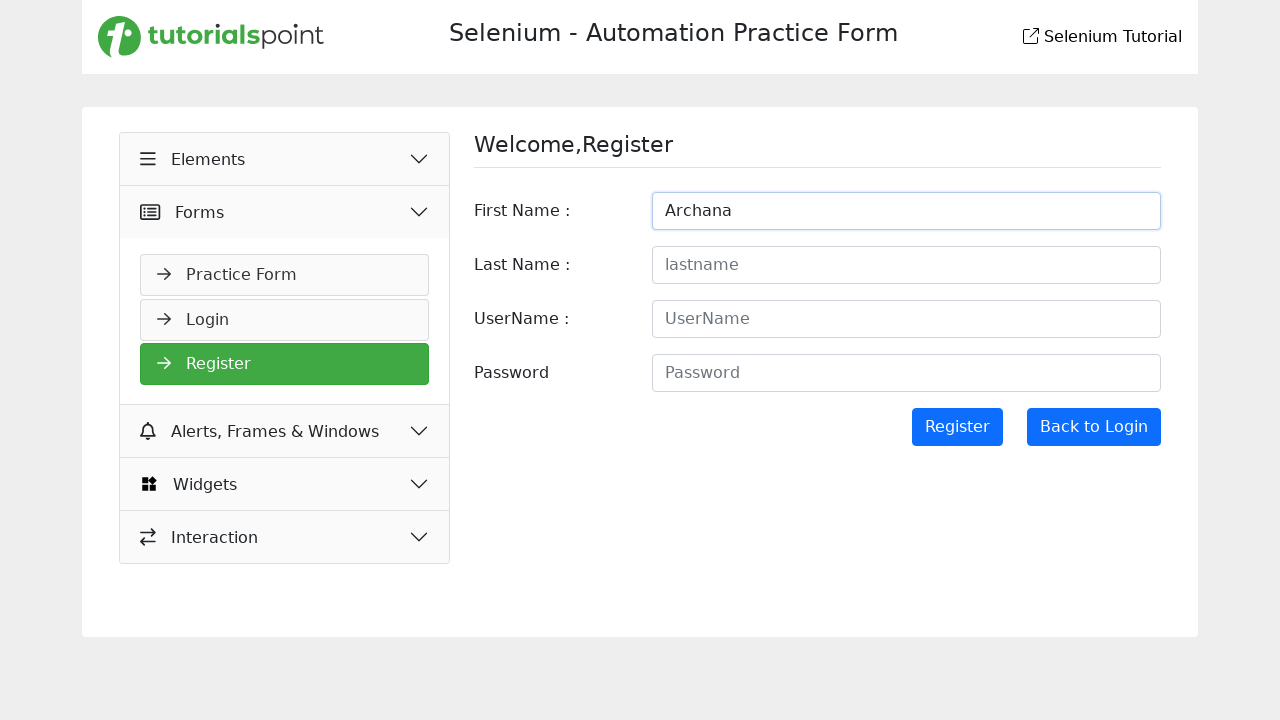

Selected all text in firstname field using Ctrl+A on #firstname
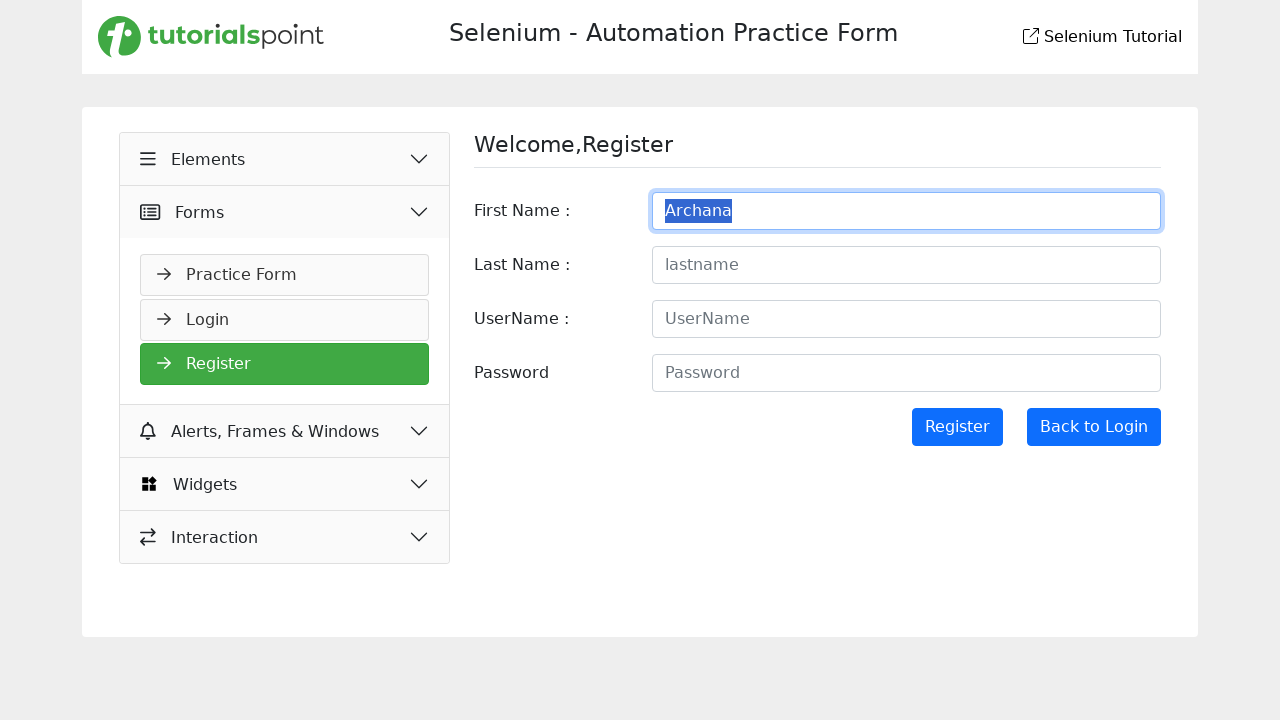

Copied selected text from firstname field using Ctrl+C on #firstname
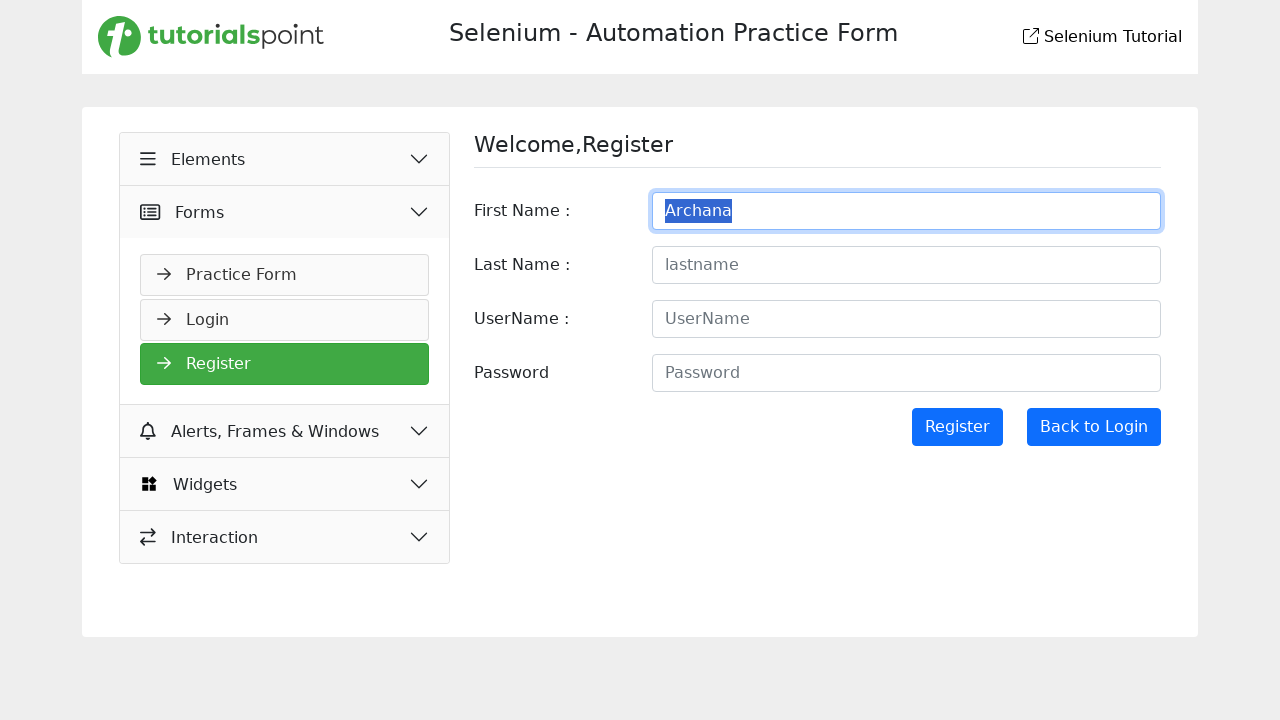

Pasted copied text into lastname field using Ctrl+V on #lastname
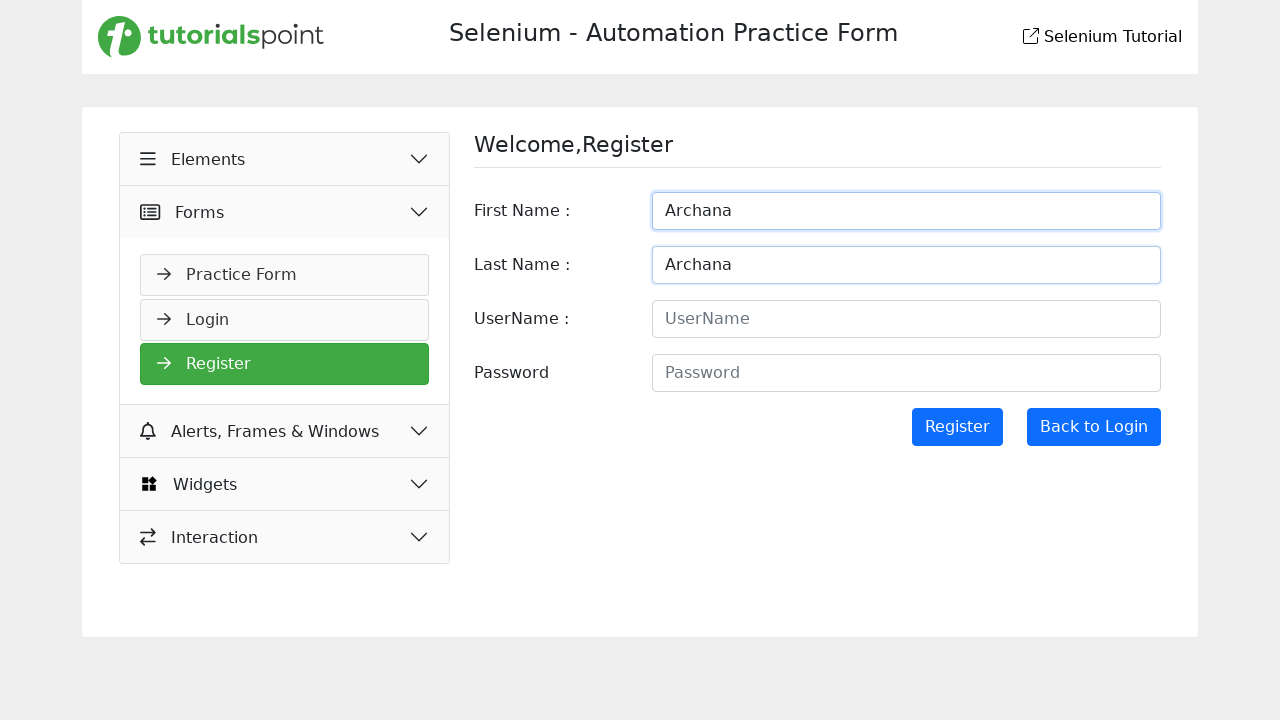

Selected all text in firstname field again using Ctrl+A on #firstname
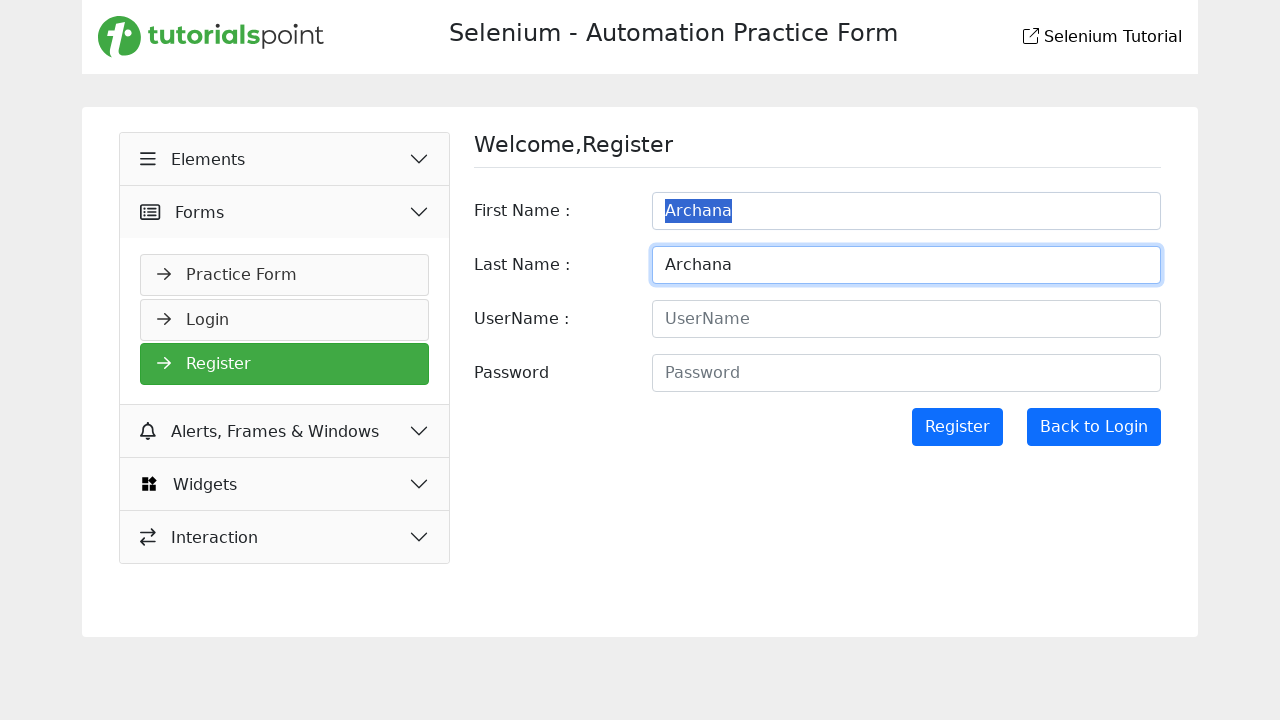

Deleted selected text from firstname field using Backspace on #firstname
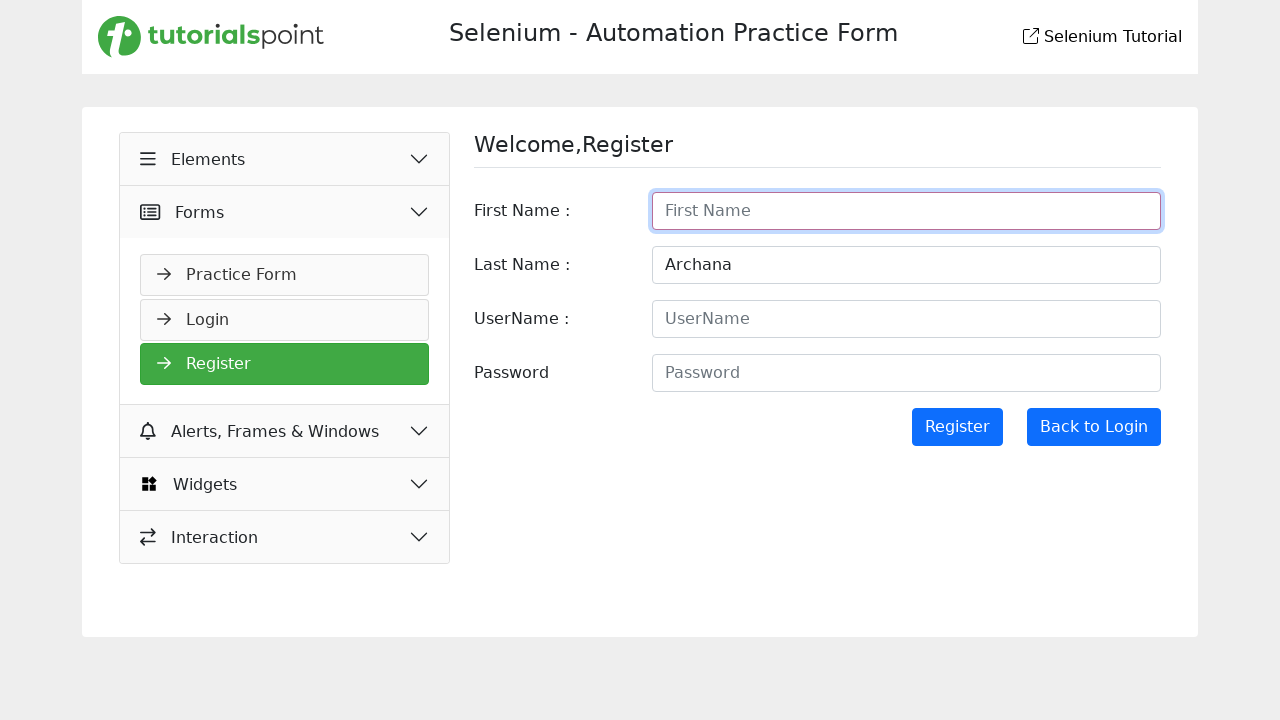

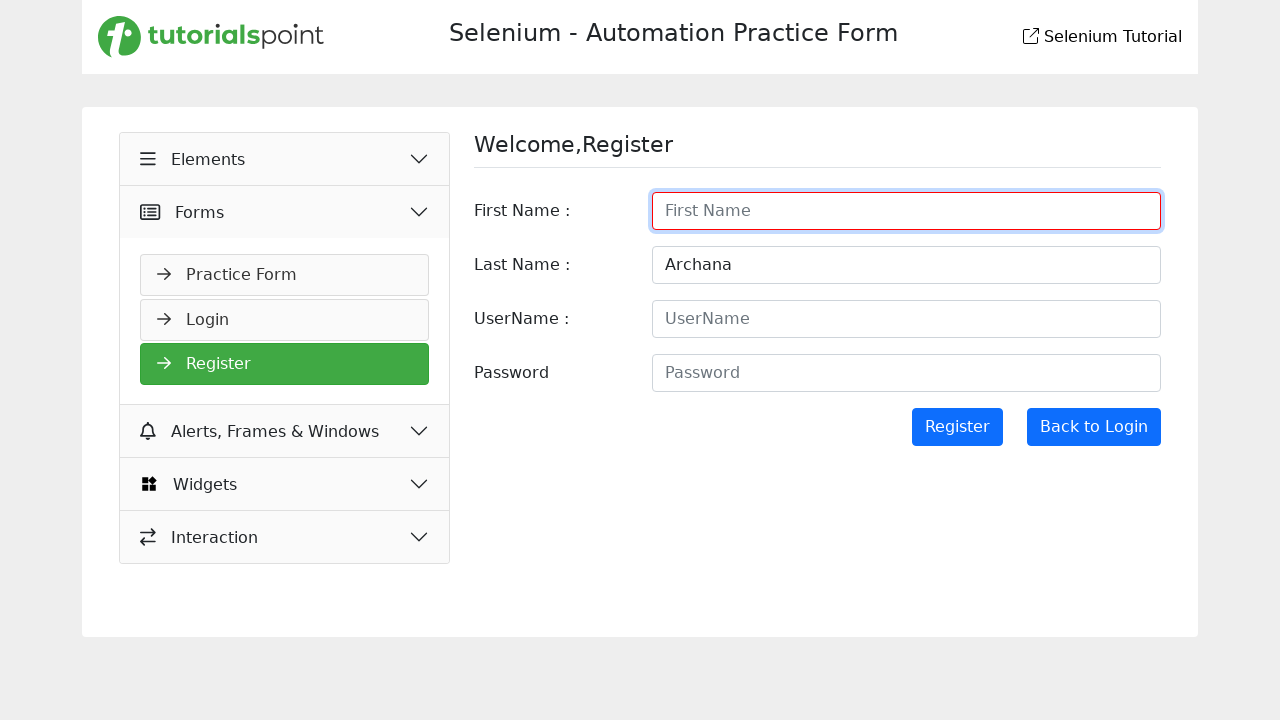